Tests scrolling down to the bottom of the page on Daraz e-commerce website

Starting URL: https://www.daraz.com.bd

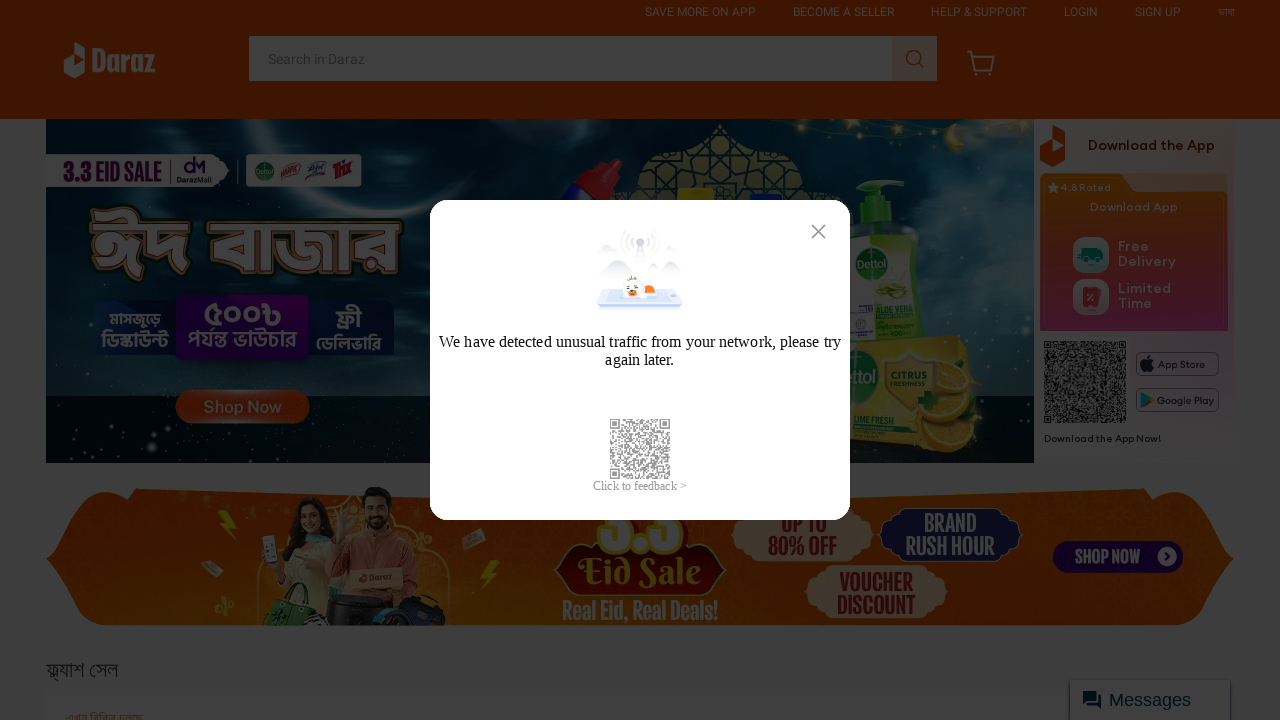

Scrolled down to the bottom of the Daraz page
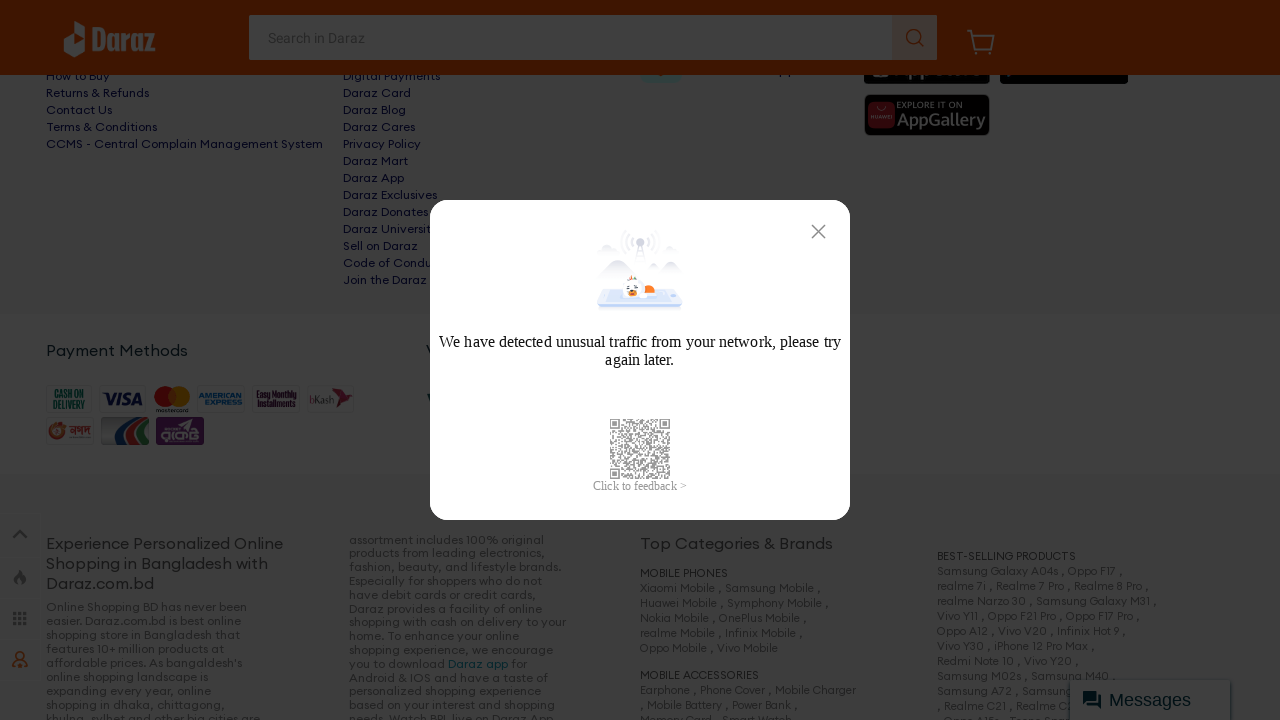

Waited 2 seconds for content to load after scrolling
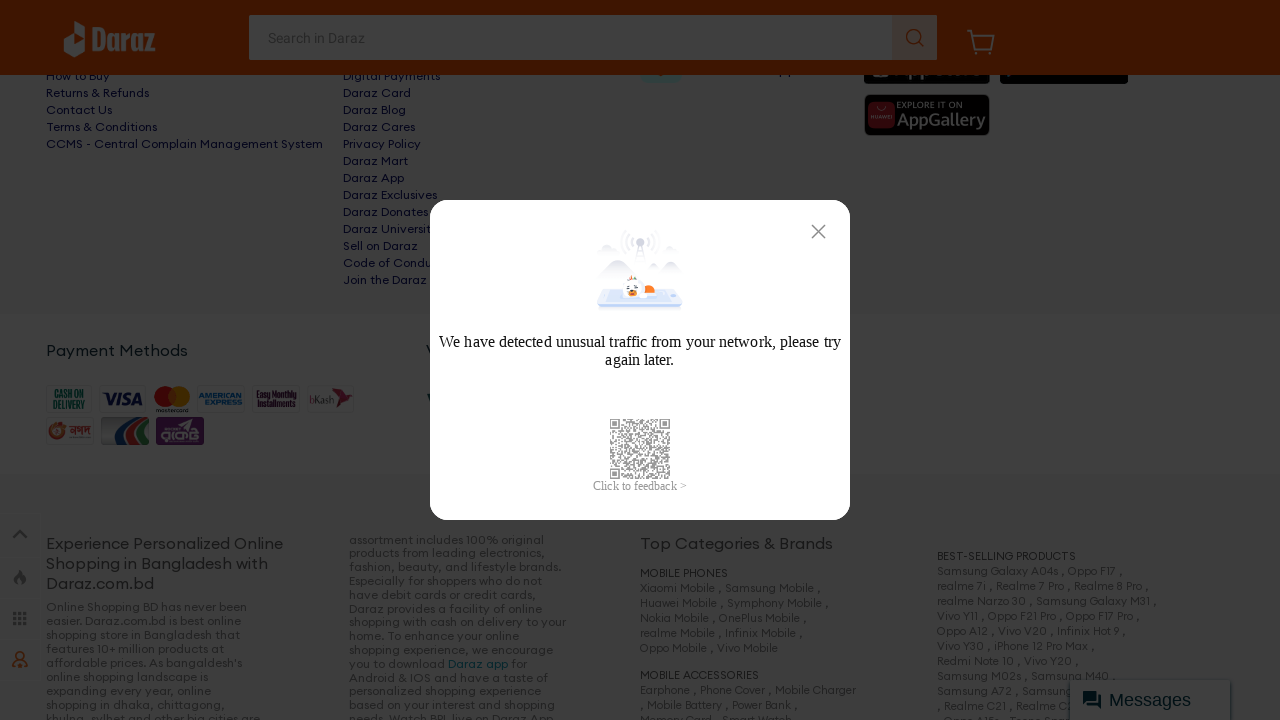

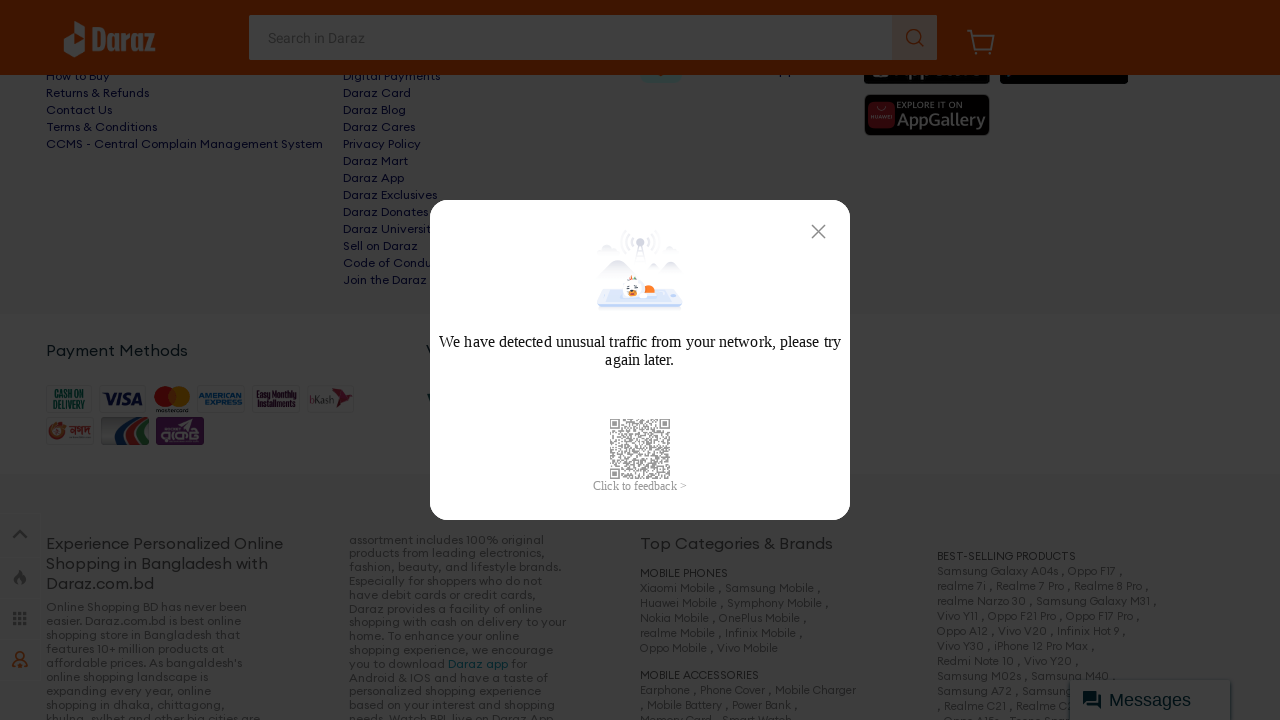